Tests double-click functionality by navigating to jQuery's dblclick API documentation page, switching to an iframe, scrolling to a div element, and performing a double-click action on it.

Starting URL: http://api.jquery.com/dblclick/

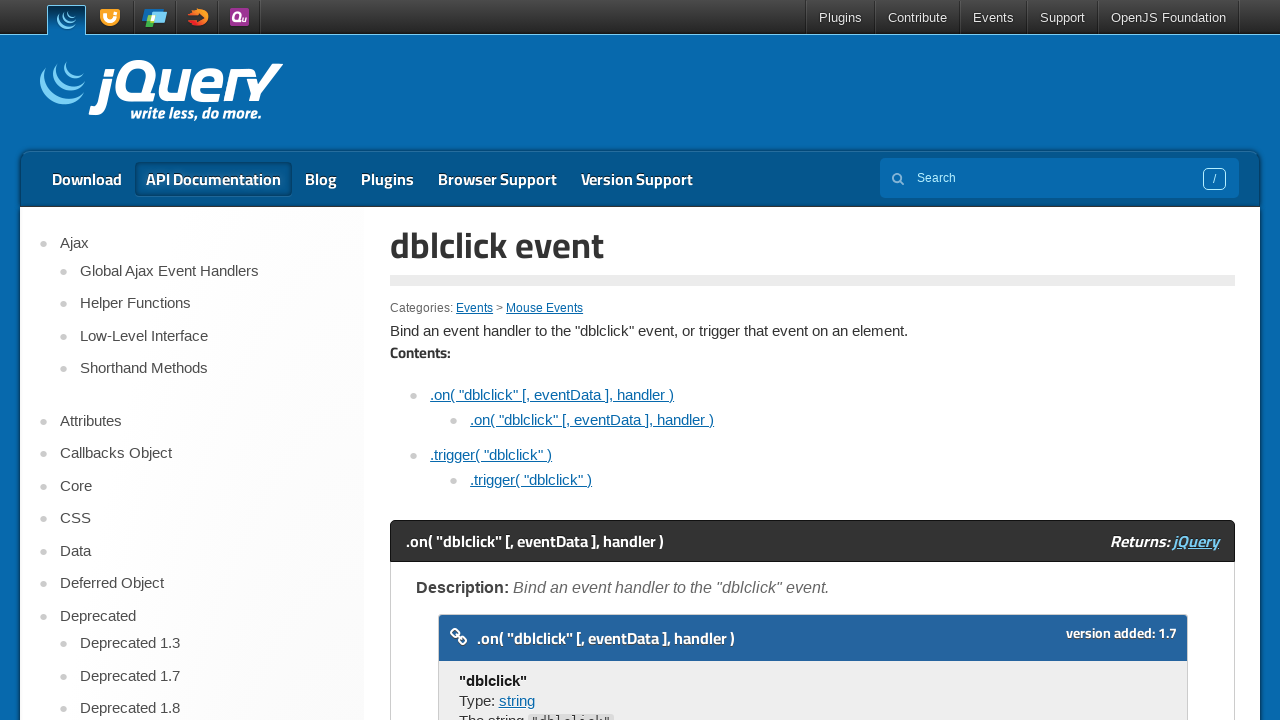

Located the first iframe on the page
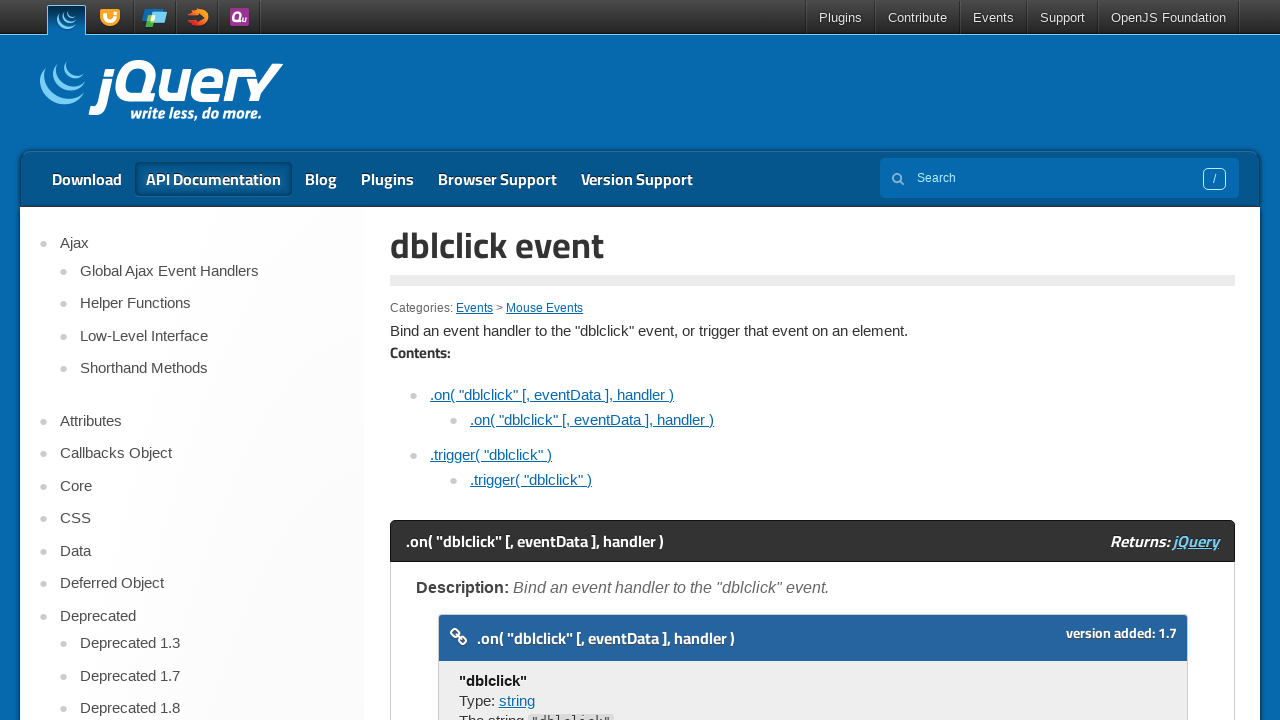

Located the div element inside the iframe
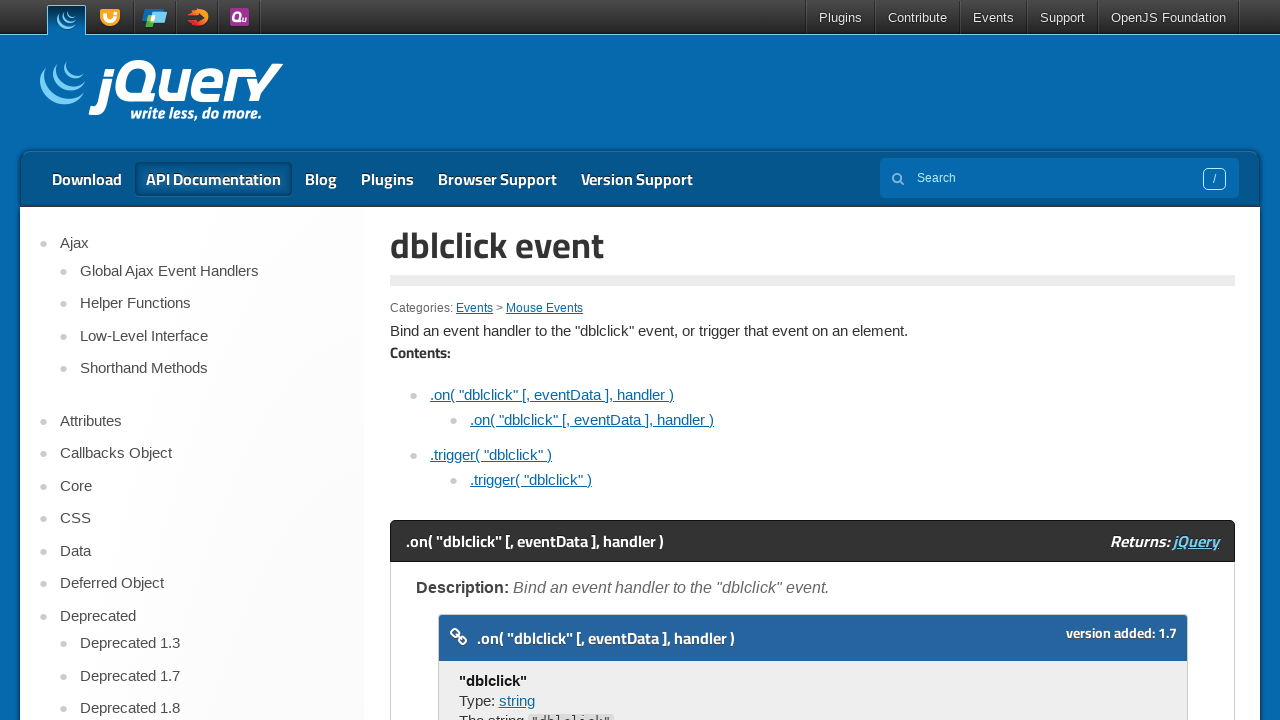

Waited for the div element to be ready
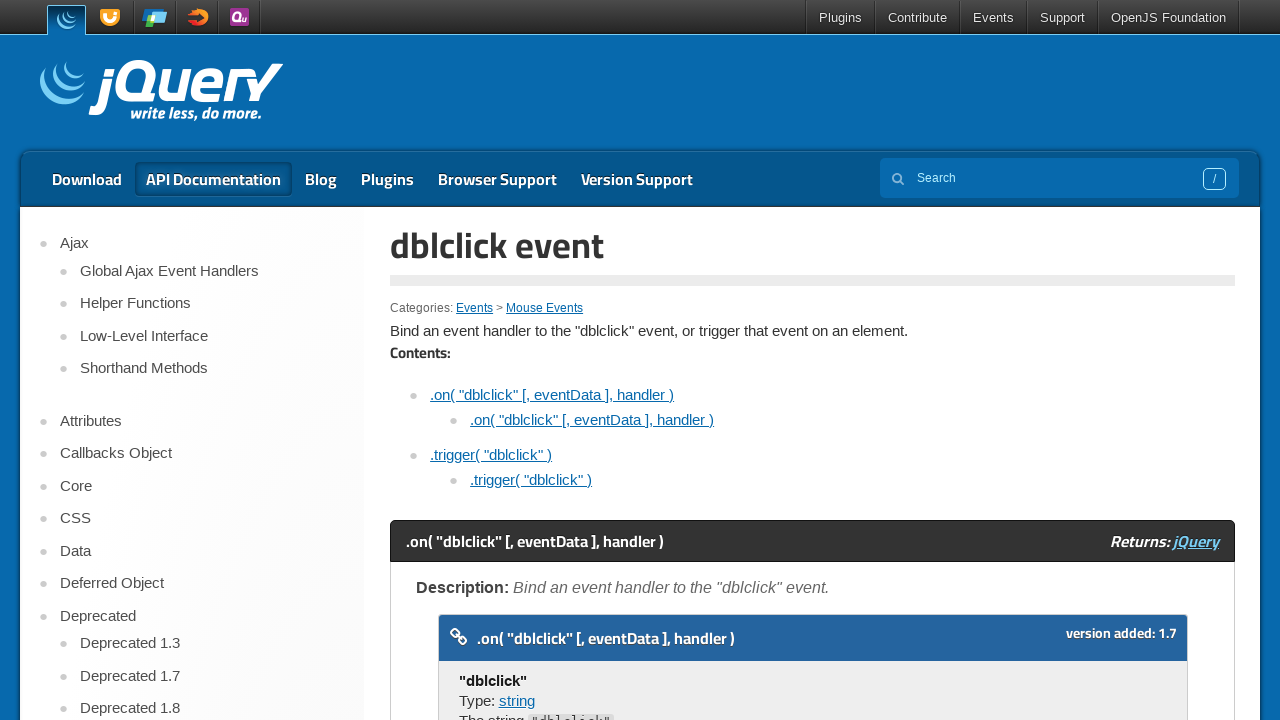

Scrolled the div element into view
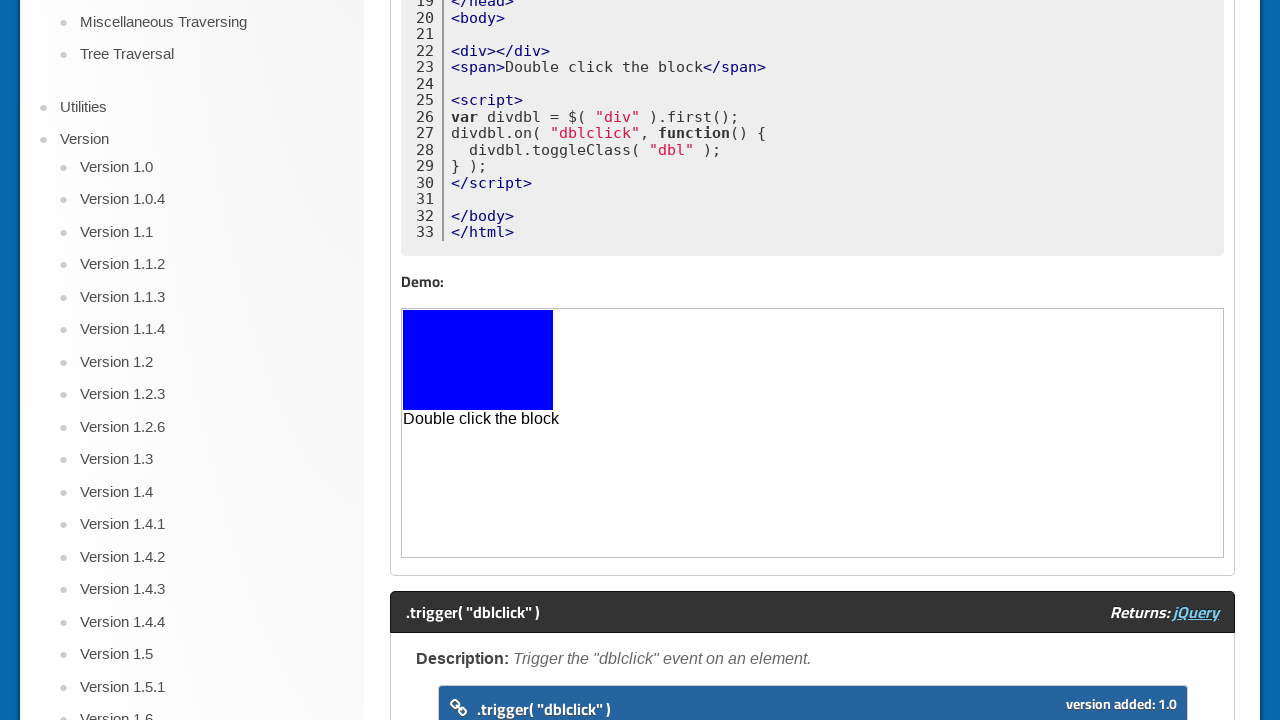

Double-clicked the div element at (478, 360) on iframe >> nth=0 >> internal:control=enter-frame >> html > body > div
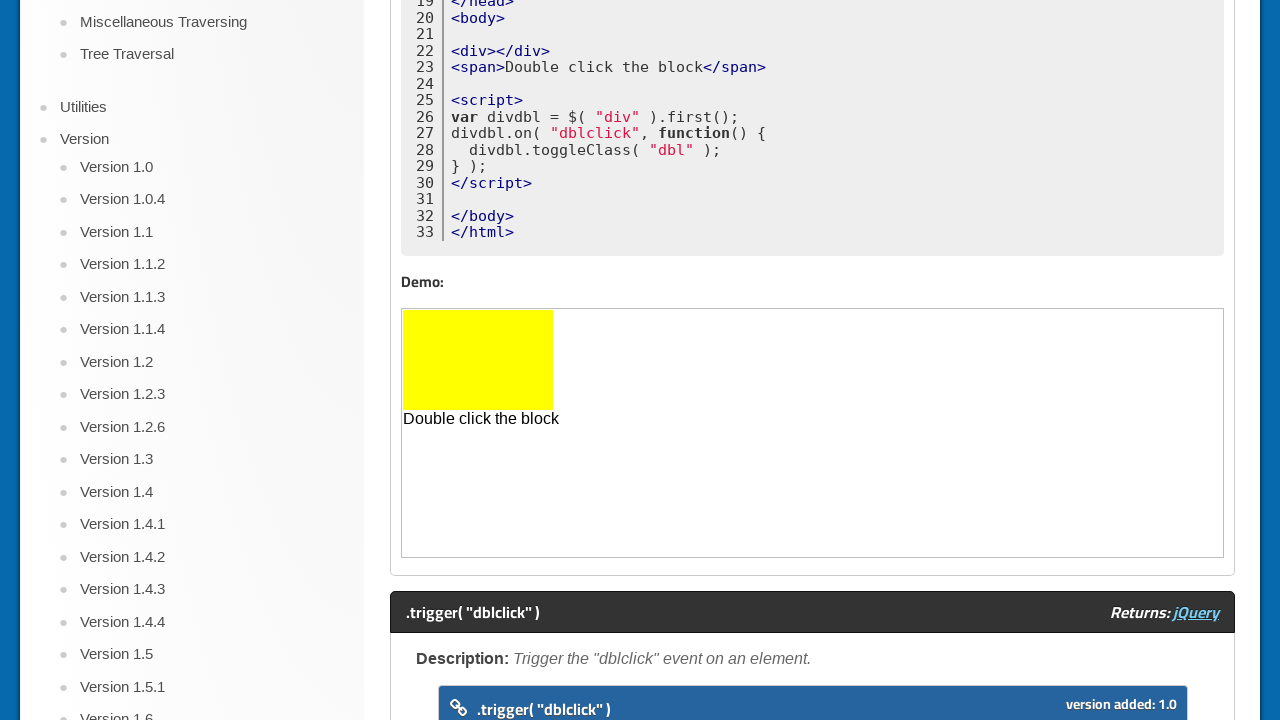

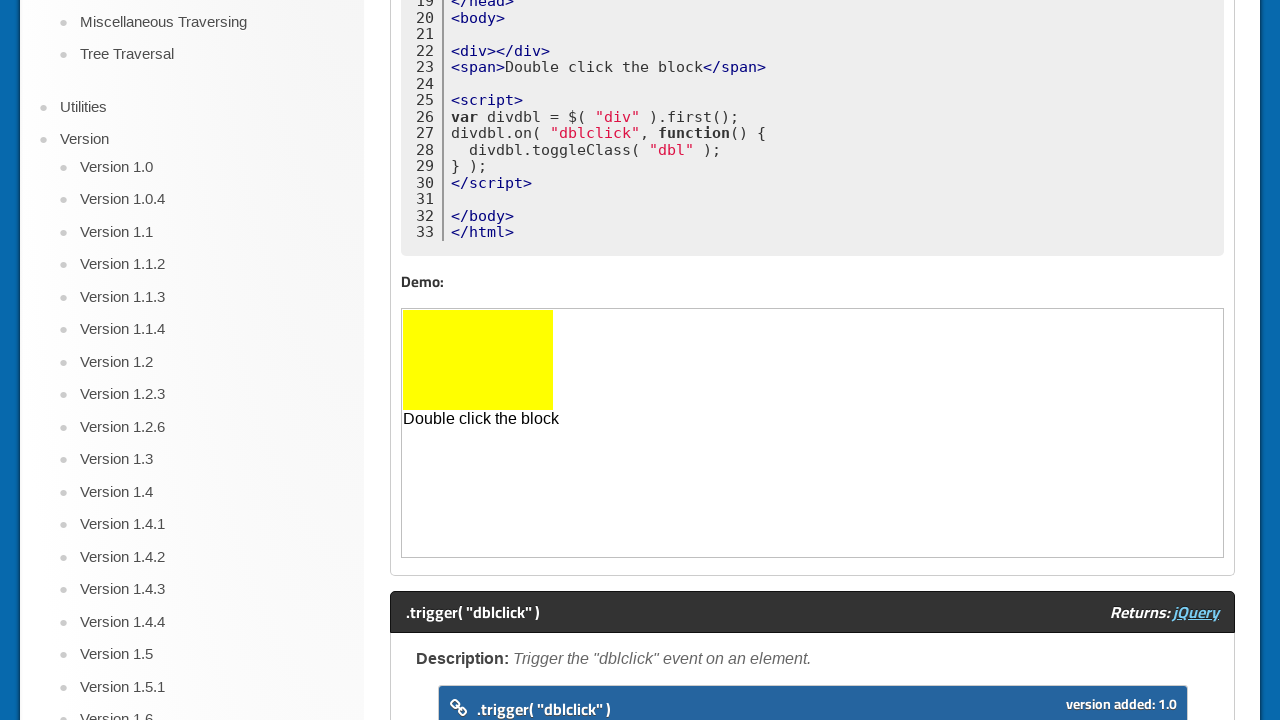